Tests that other controls are hidden when editing a todo item

Starting URL: https://demo.playwright.dev/todomvc

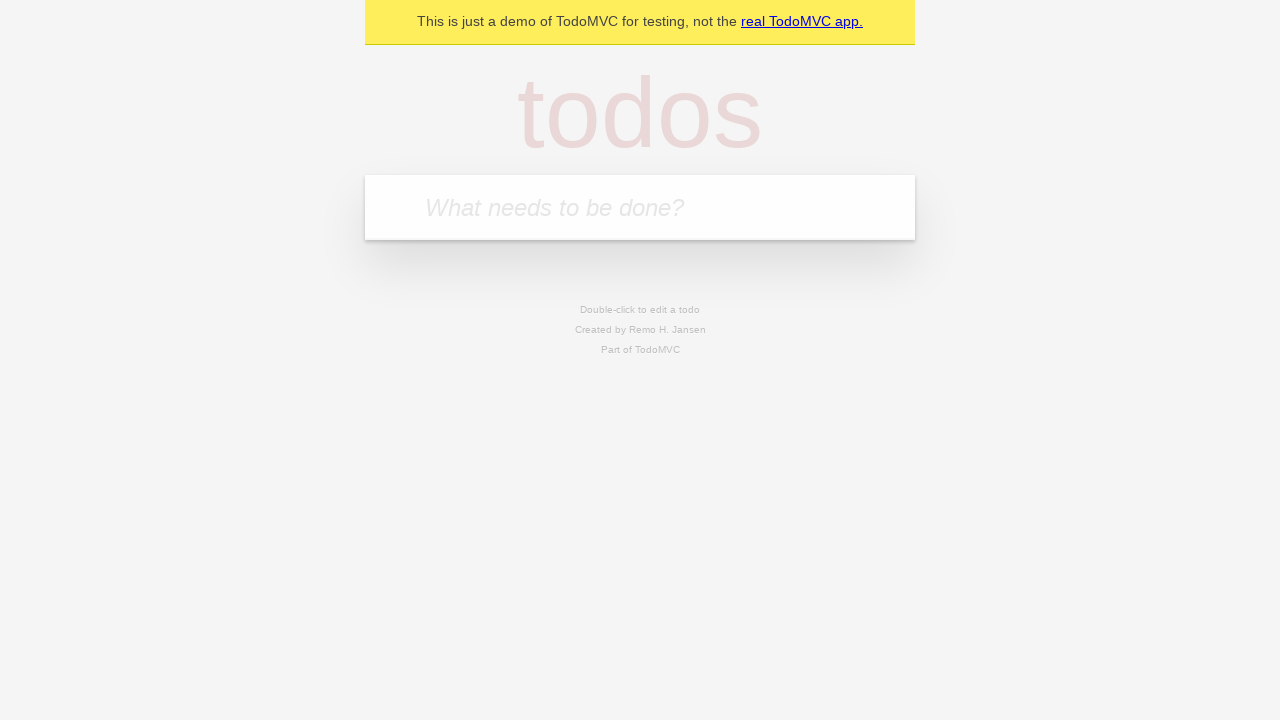

Filled new todo field with 'buy some cheese' on .new-todo
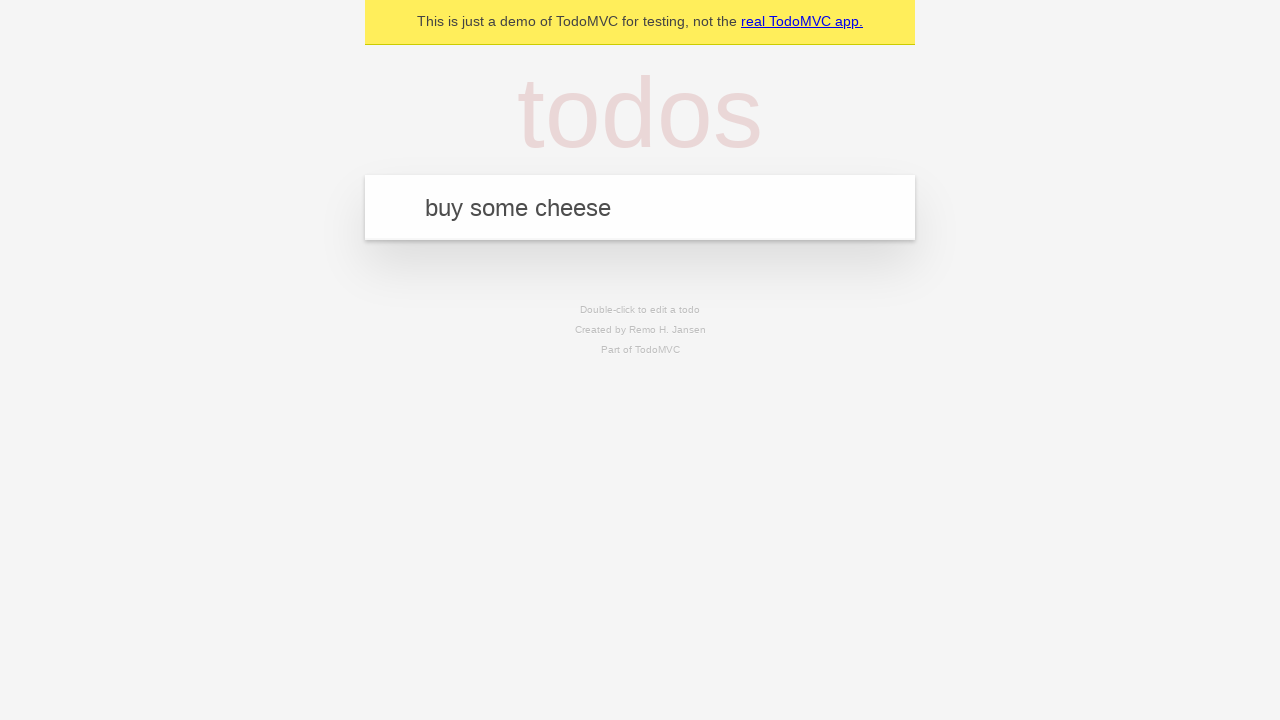

Pressed Enter to create first todo on .new-todo
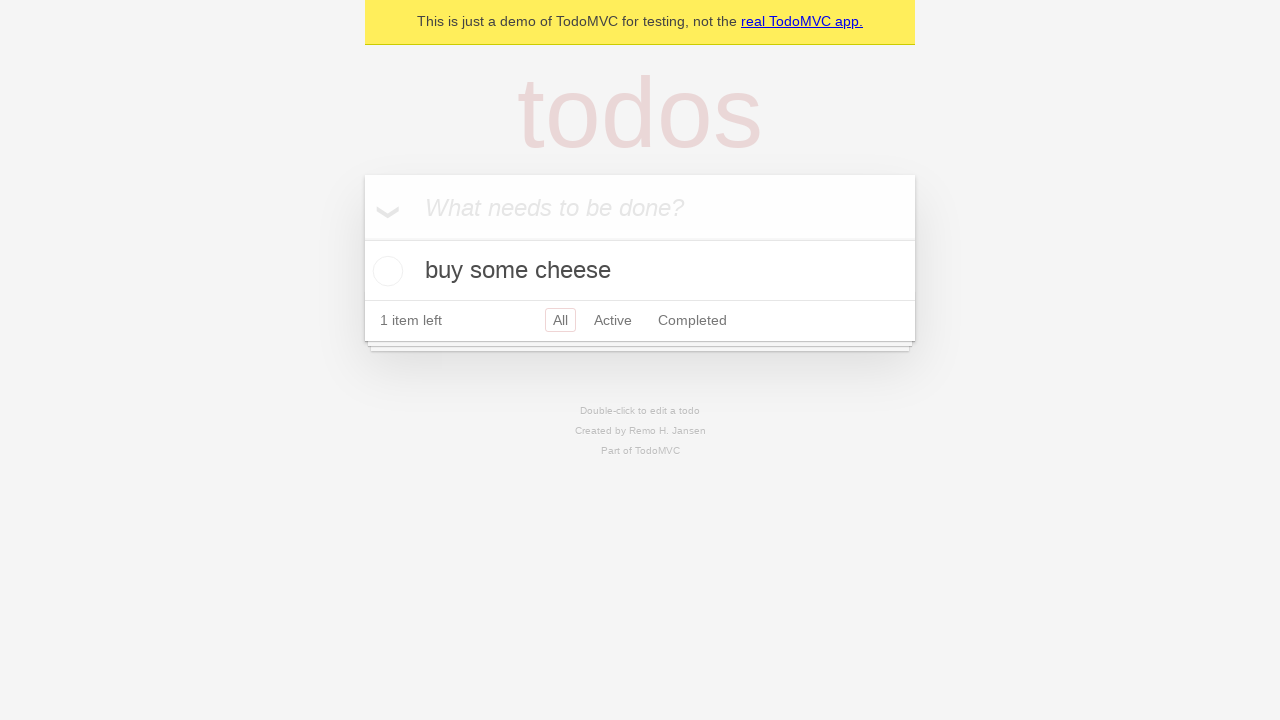

Filled new todo field with 'feed the cat' on .new-todo
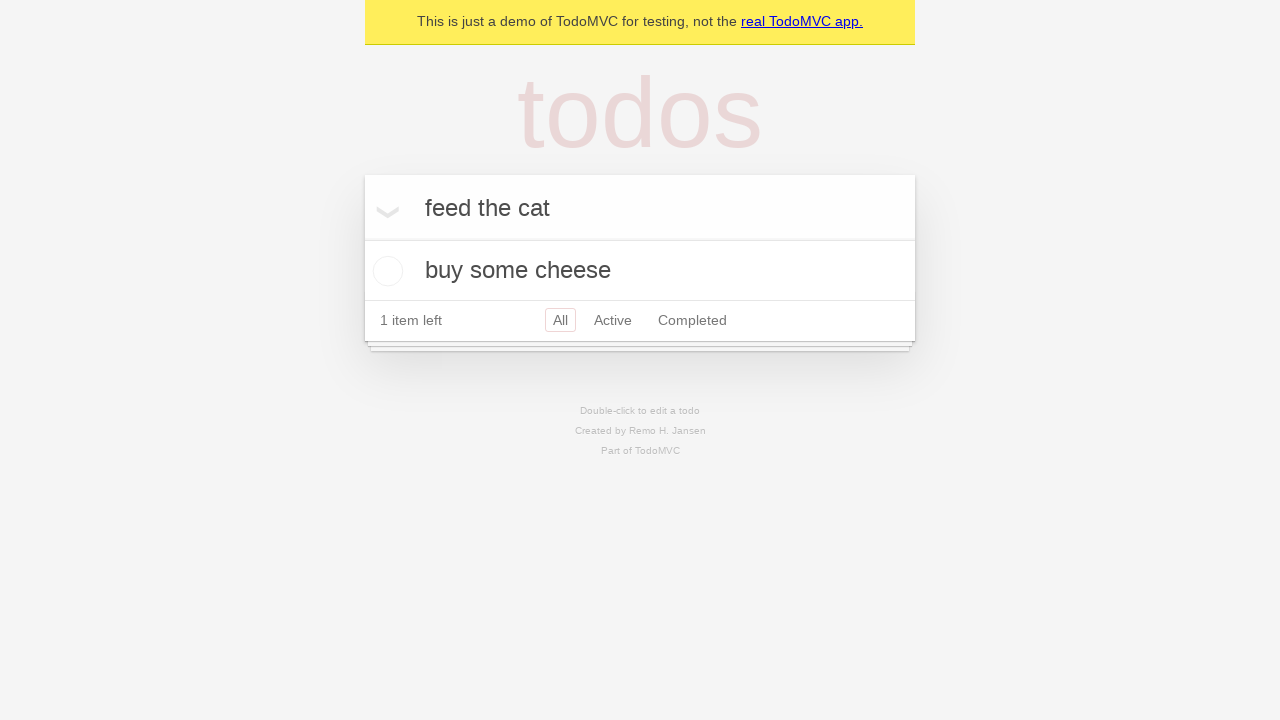

Pressed Enter to create second todo on .new-todo
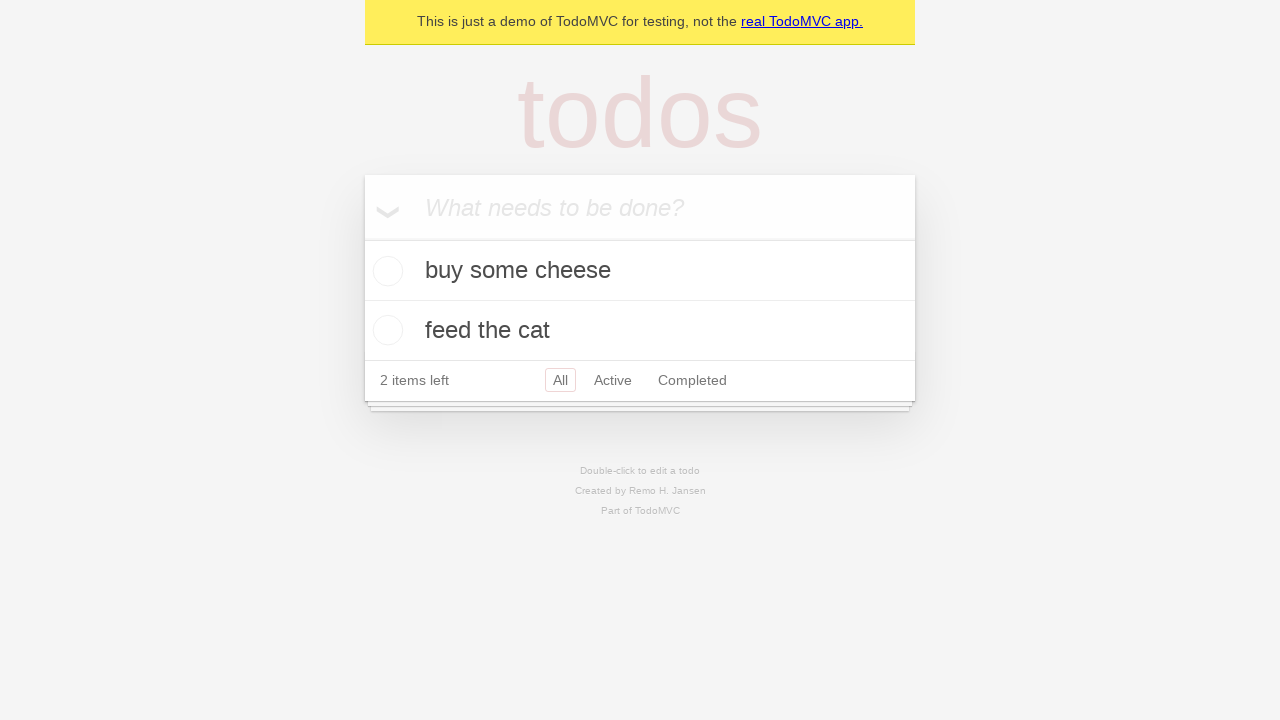

Filled new todo field with 'book a doctors appointment' on .new-todo
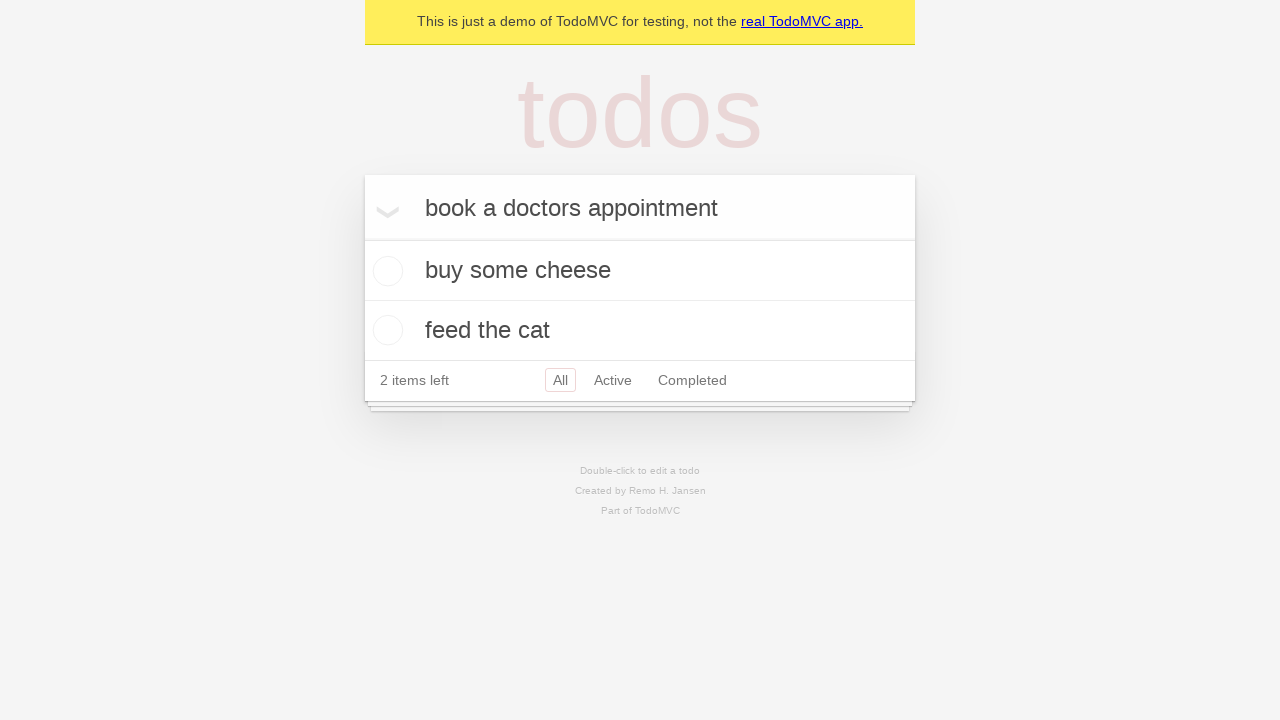

Pressed Enter to create third todo on .new-todo
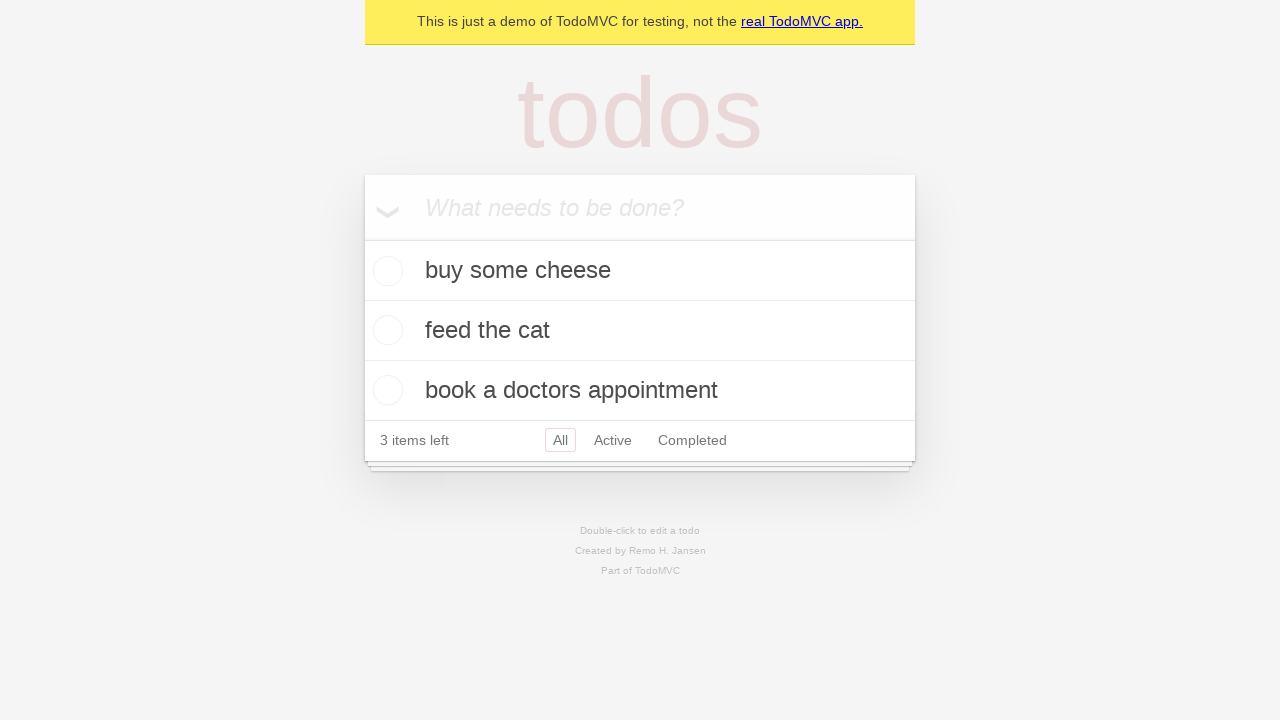

Third todo item loaded
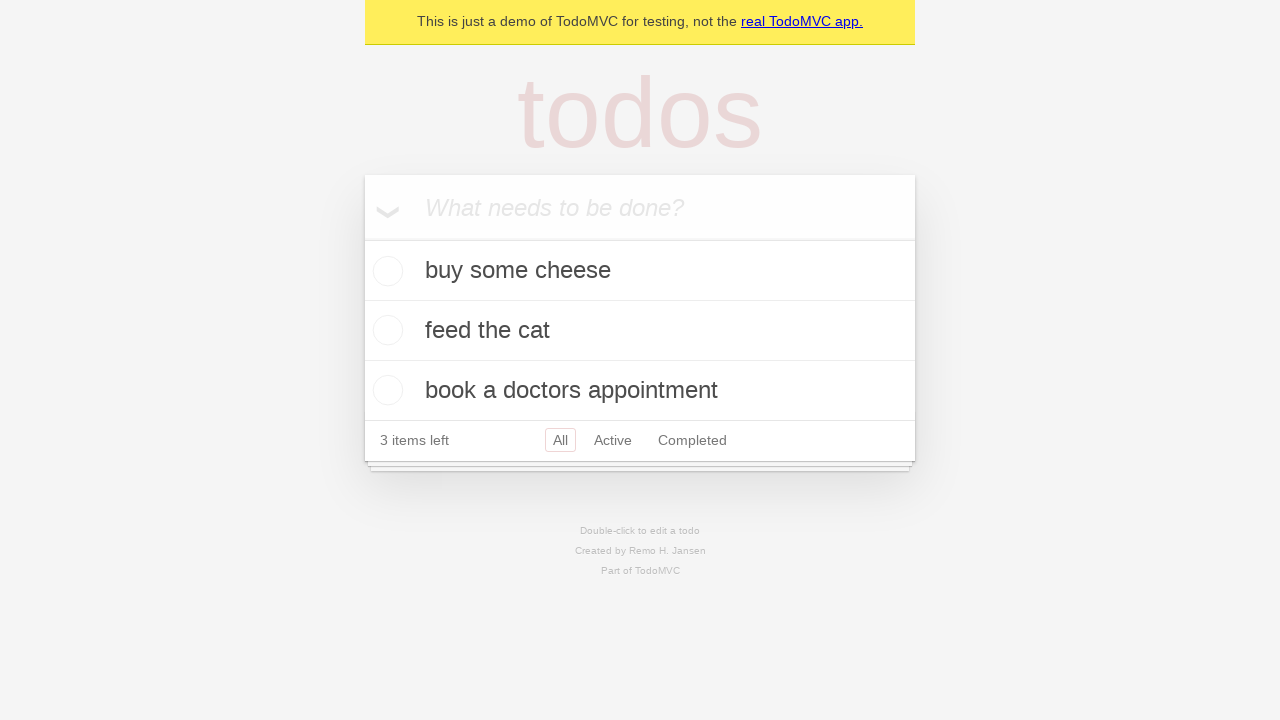

Double-clicked second todo item to enter edit mode at (640, 331) on .todo-list li >> nth=1
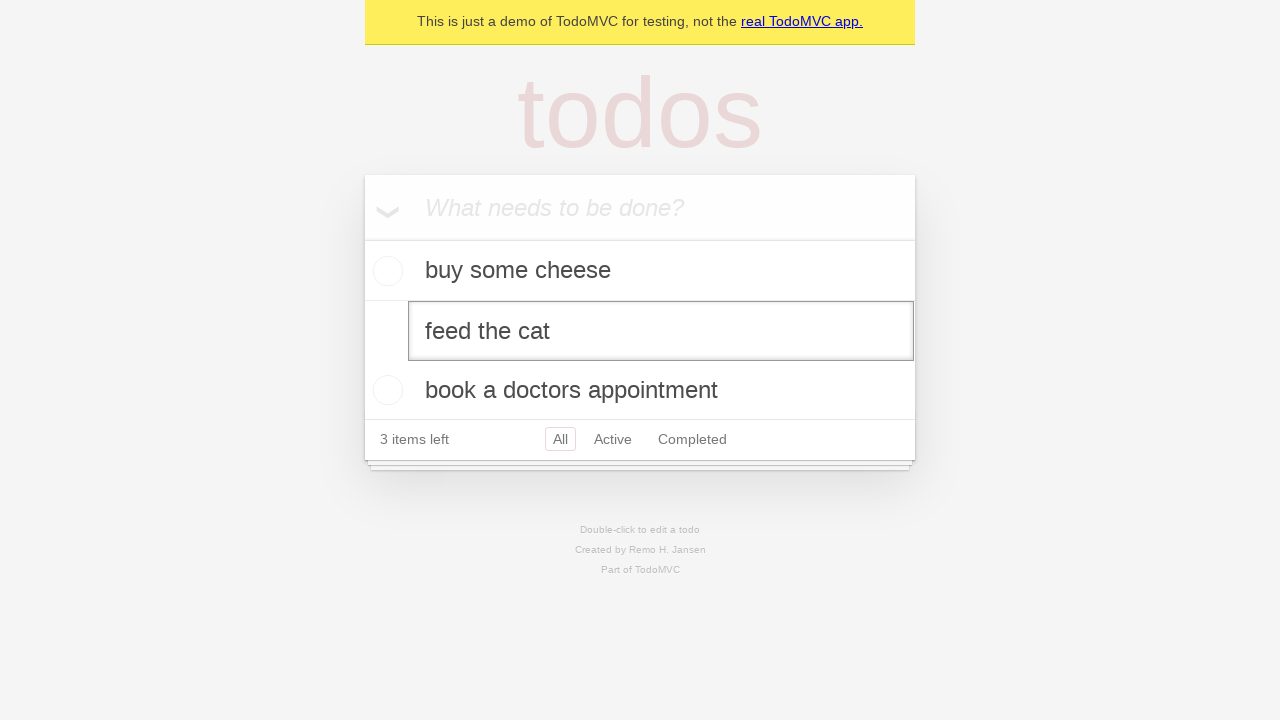

Edit input field became visible, other controls should be hidden
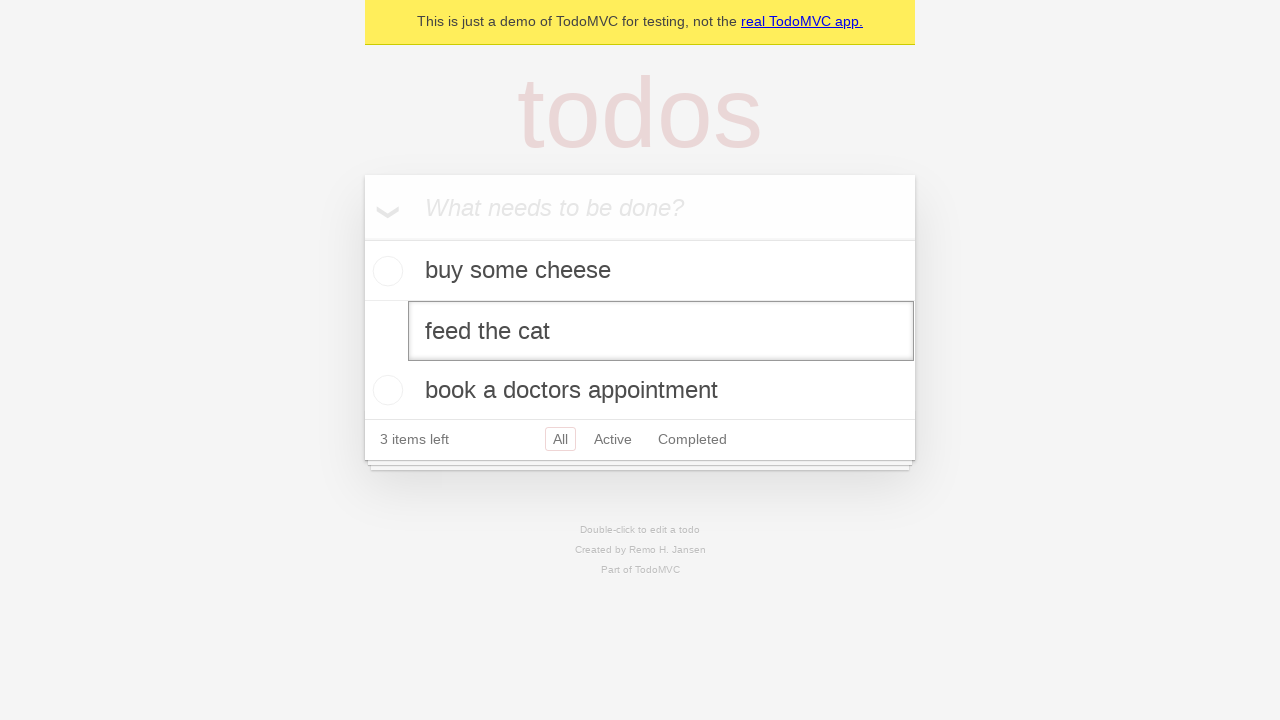

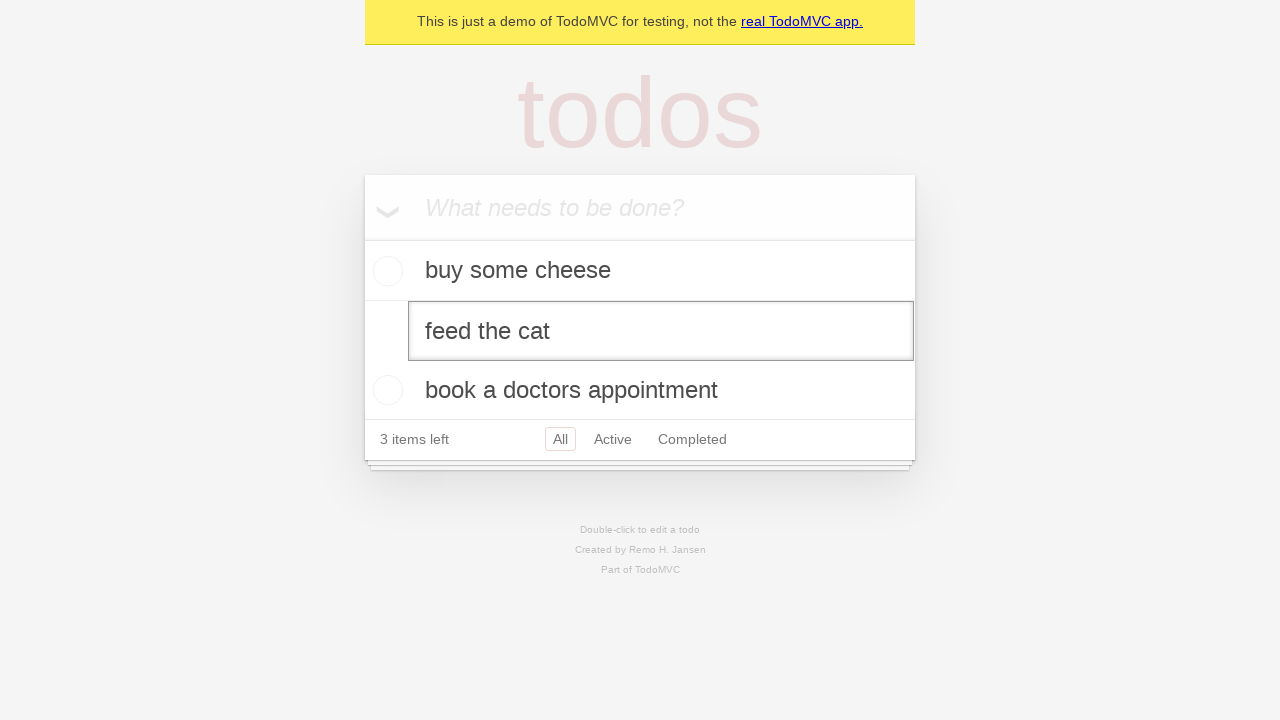